Tests dropdown selection functionality on OrangeHRM trial form by selecting different countries using various selection methods

Starting URL: https://orangehrm.com/en/30-day-free-trial

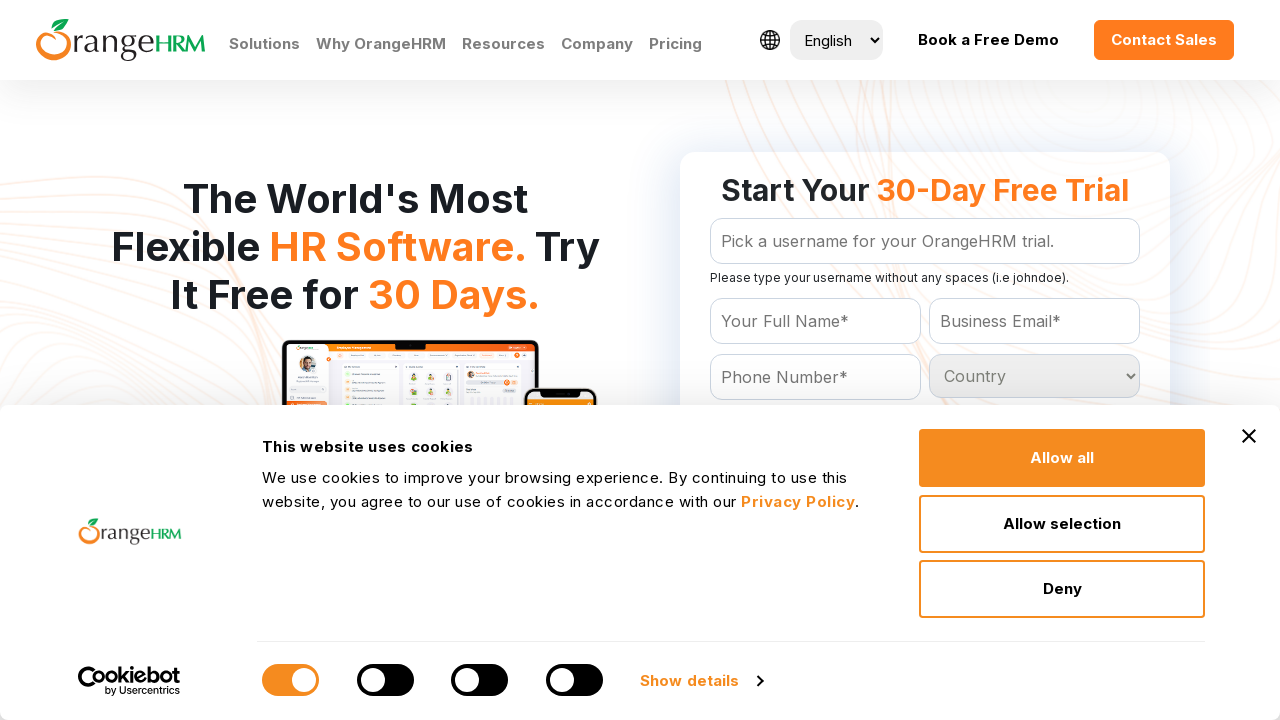

Waited for country dropdown to be available
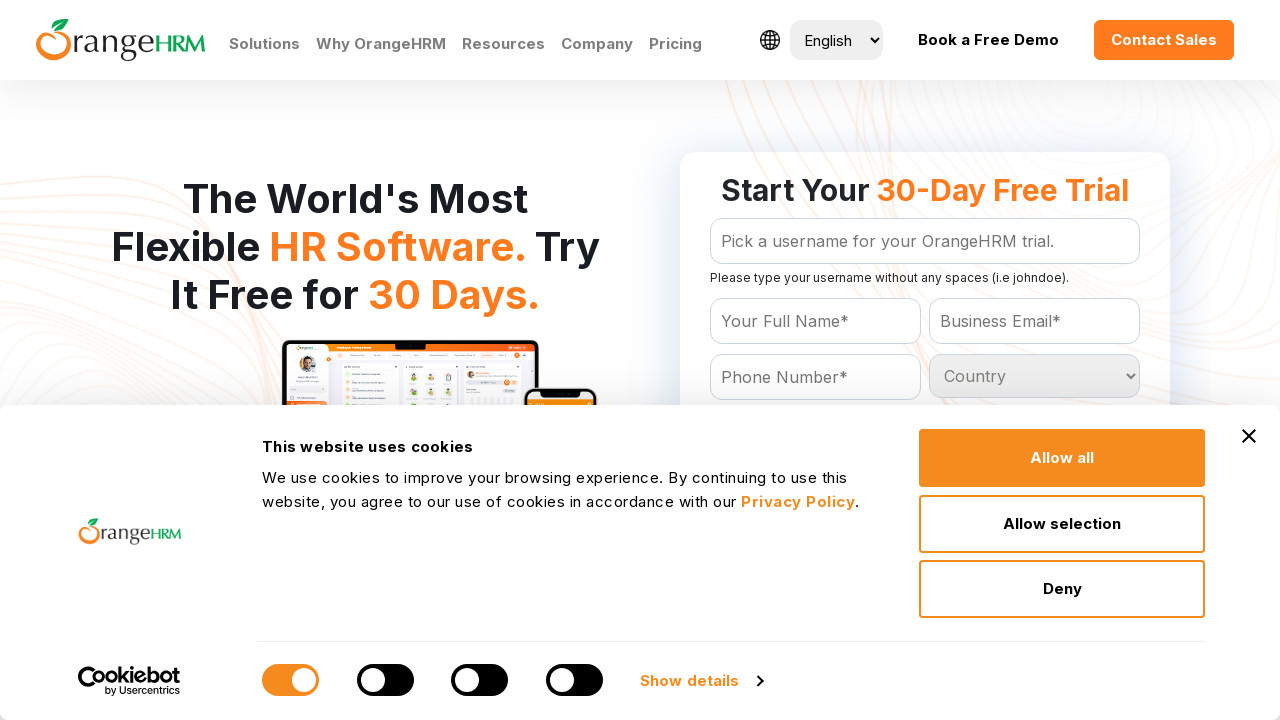

Selected Afghanistan from dropdown by index 1 on #Form_getForm_Country
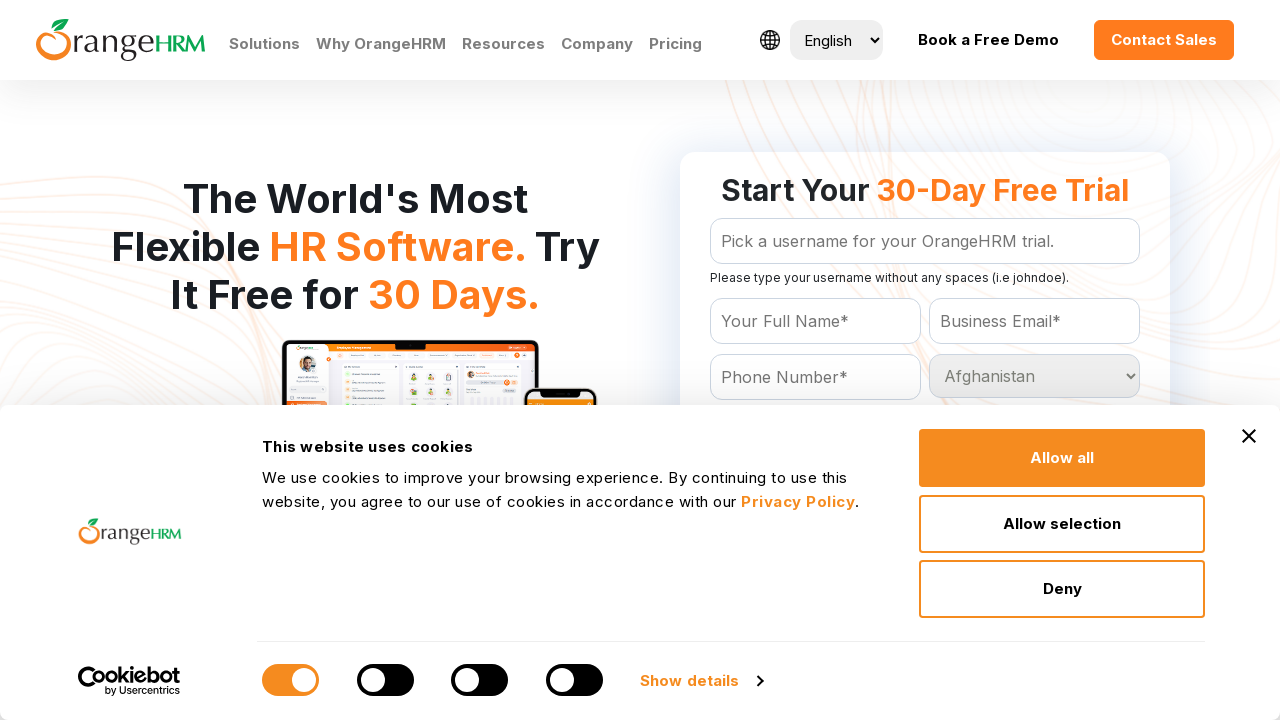

Waited 1000ms after selecting Afghanistan
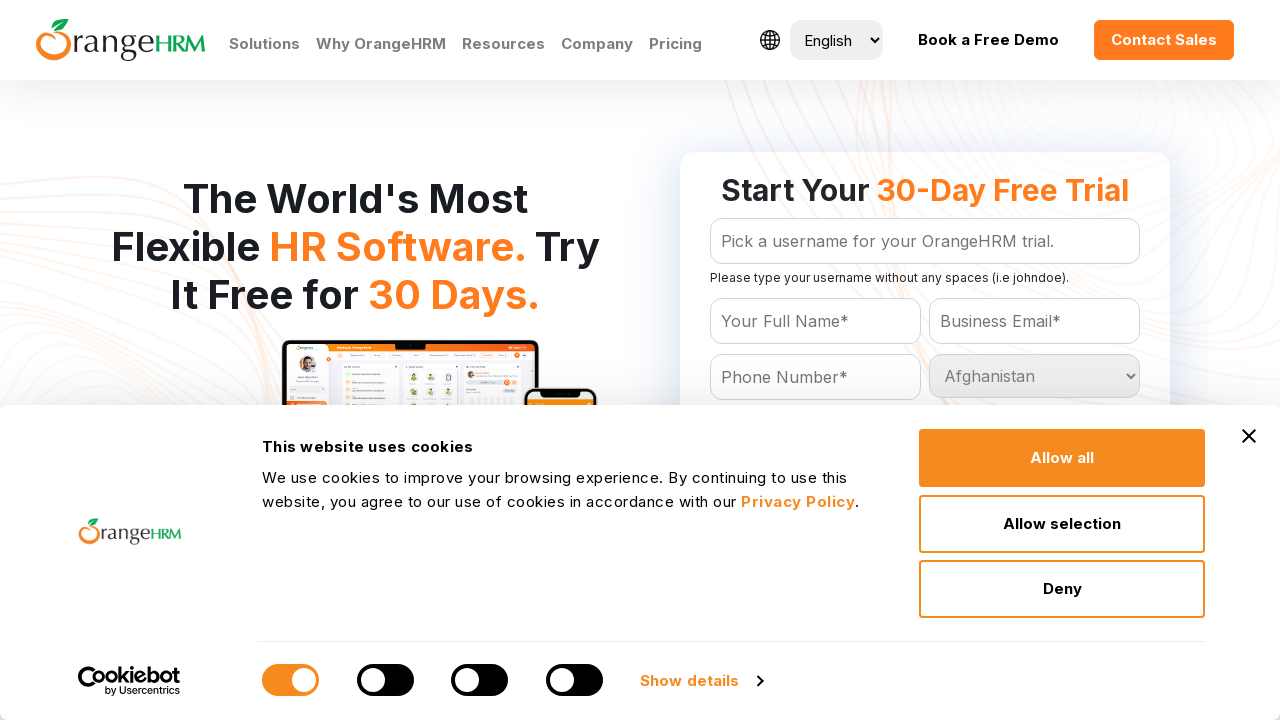

Selected India from dropdown by visible text on #Form_getForm_Country
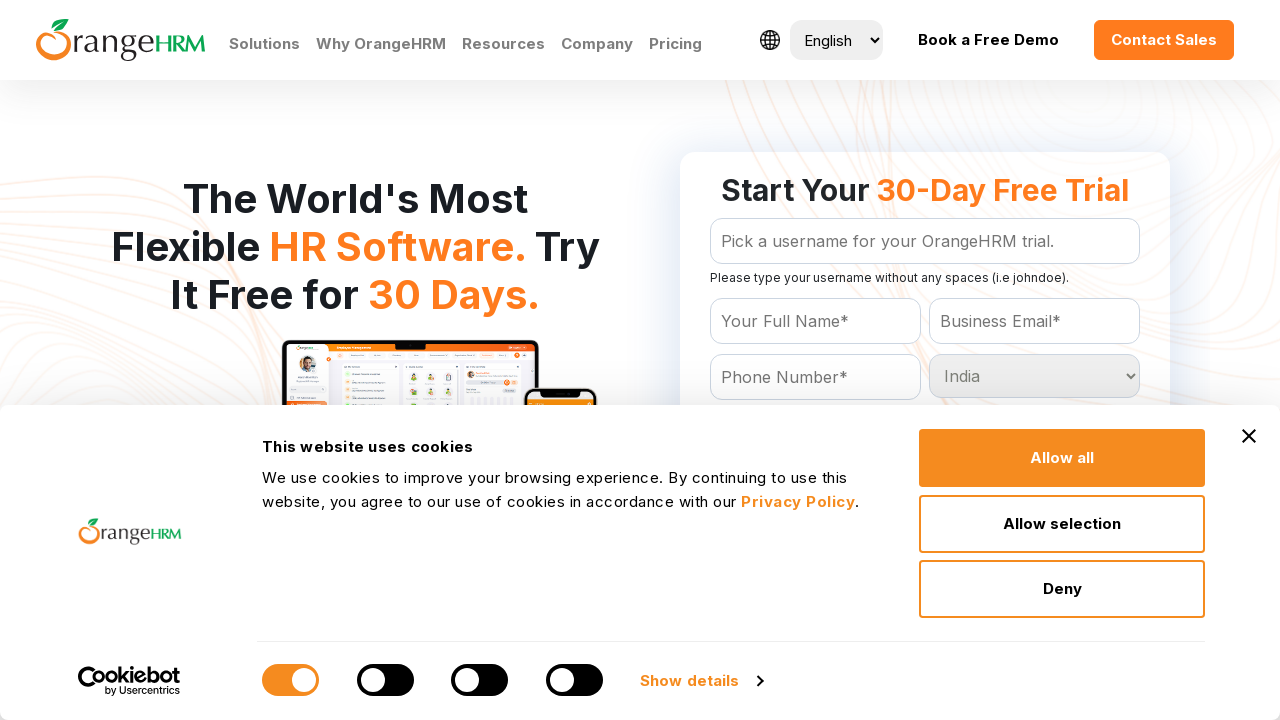

Waited 1000ms after selecting India
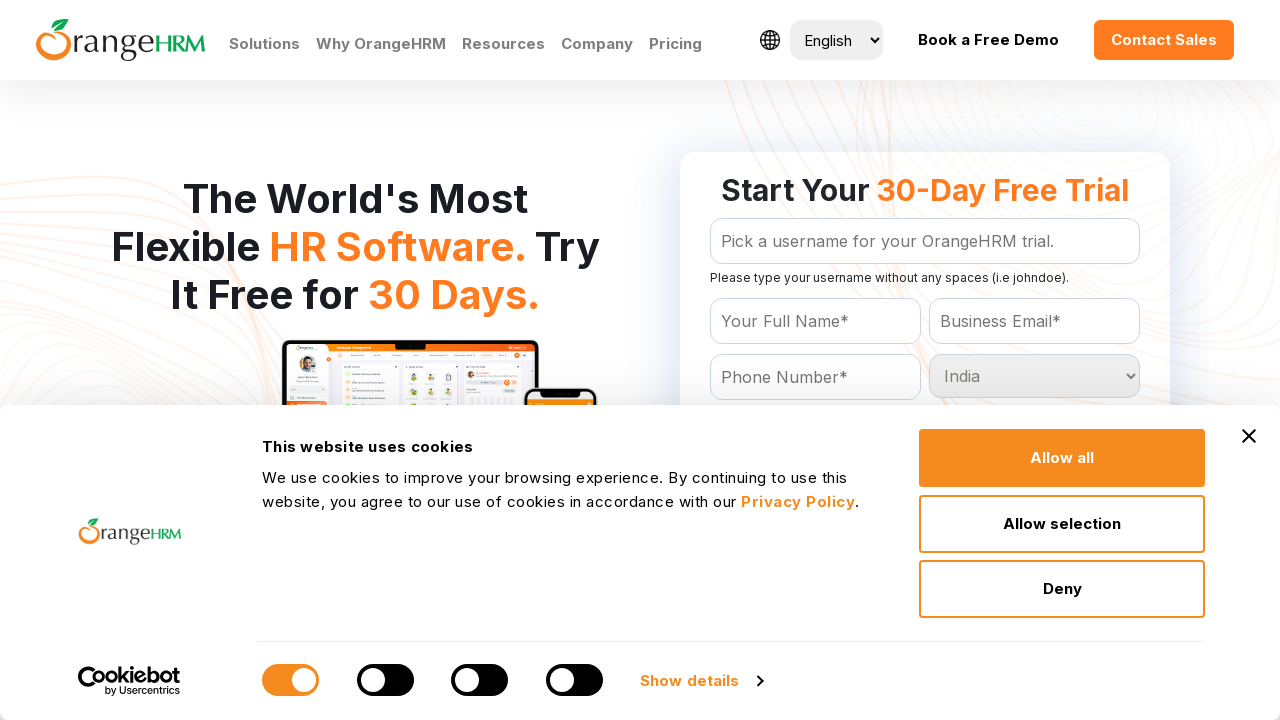

Selected Zimbabwe from dropdown by value attribute on #Form_getForm_Country
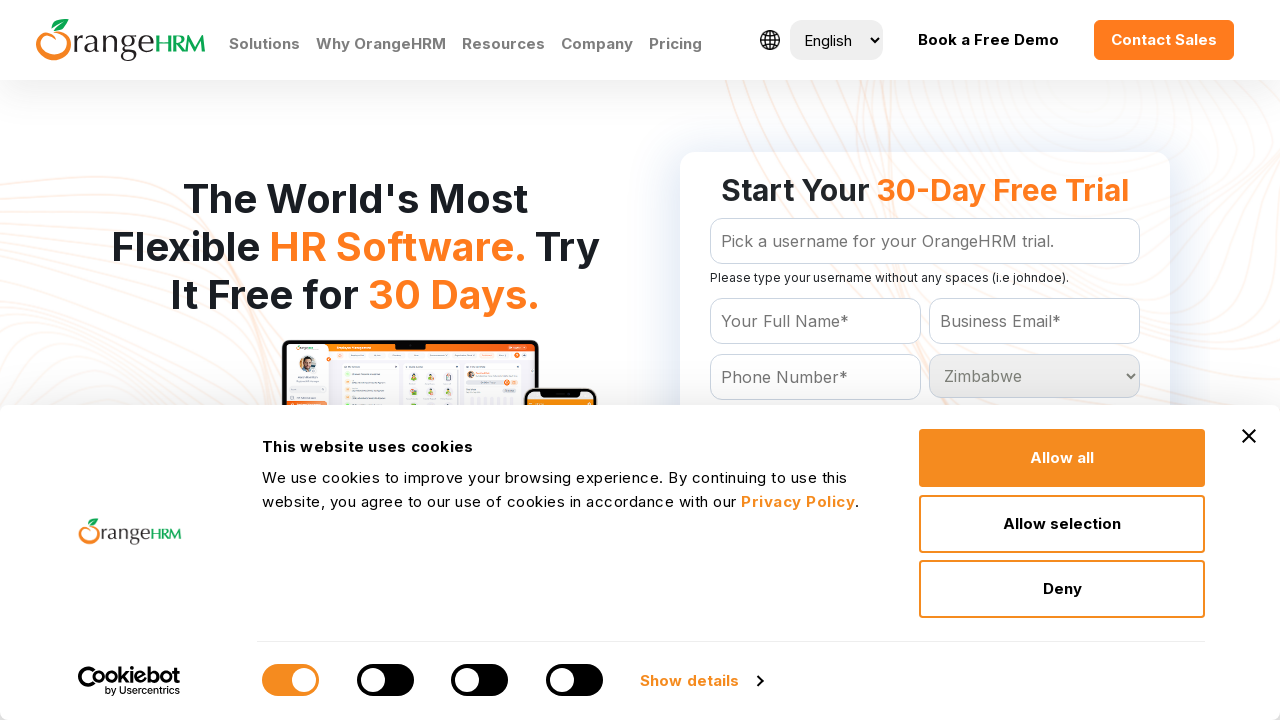

Waited 1000ms after selecting Zimbabwe
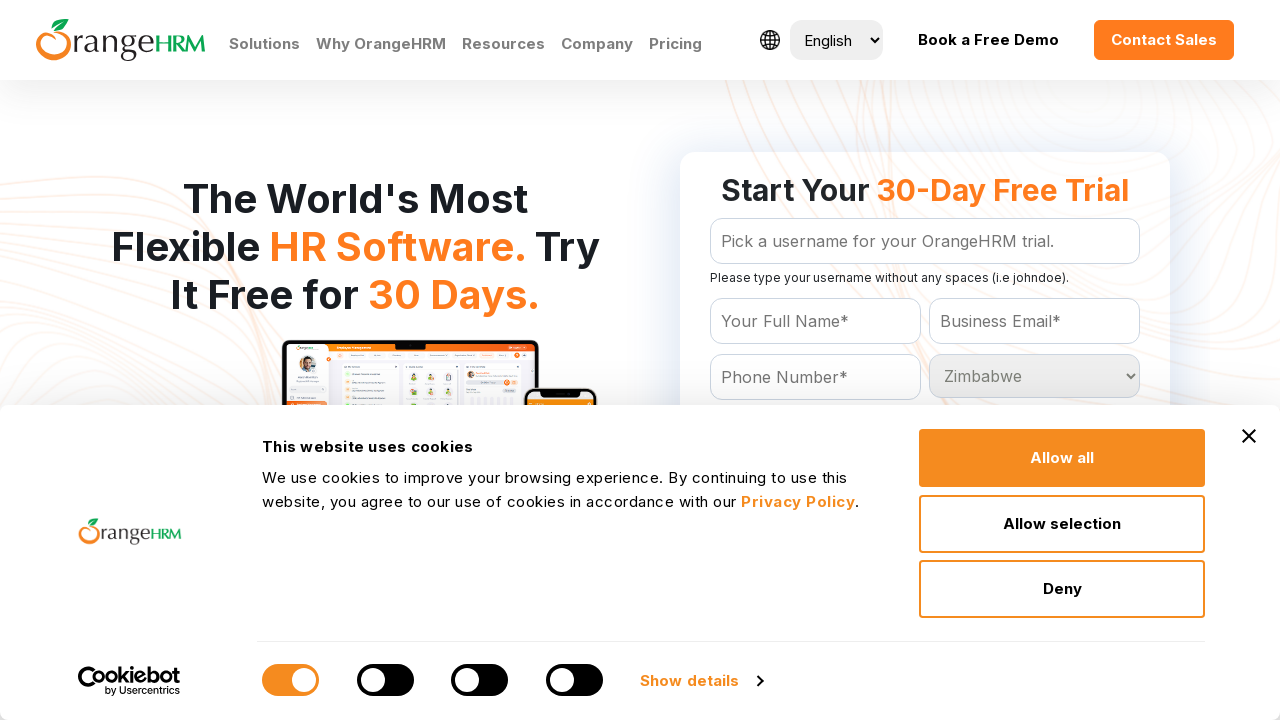

Selected Wallis and Futuna Islands from dropdown by label on #Form_getForm_Country
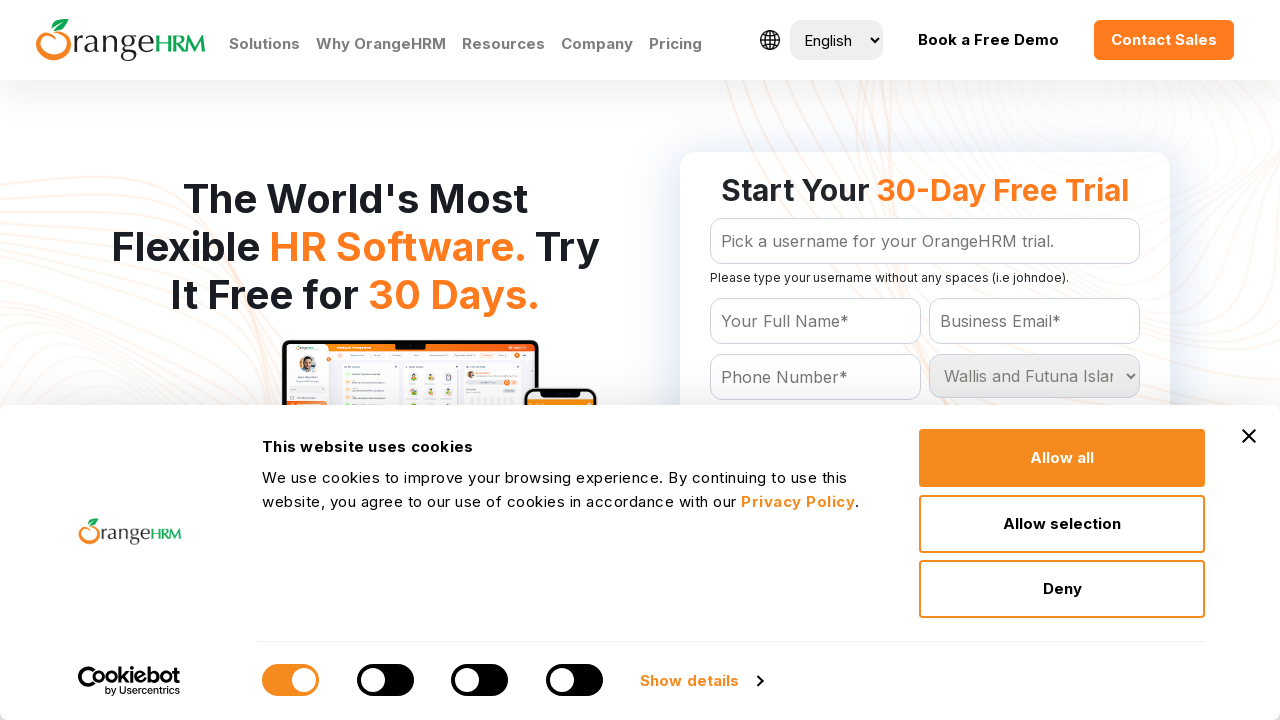

Waited 1000ms after selecting Wallis and Futuna Islands
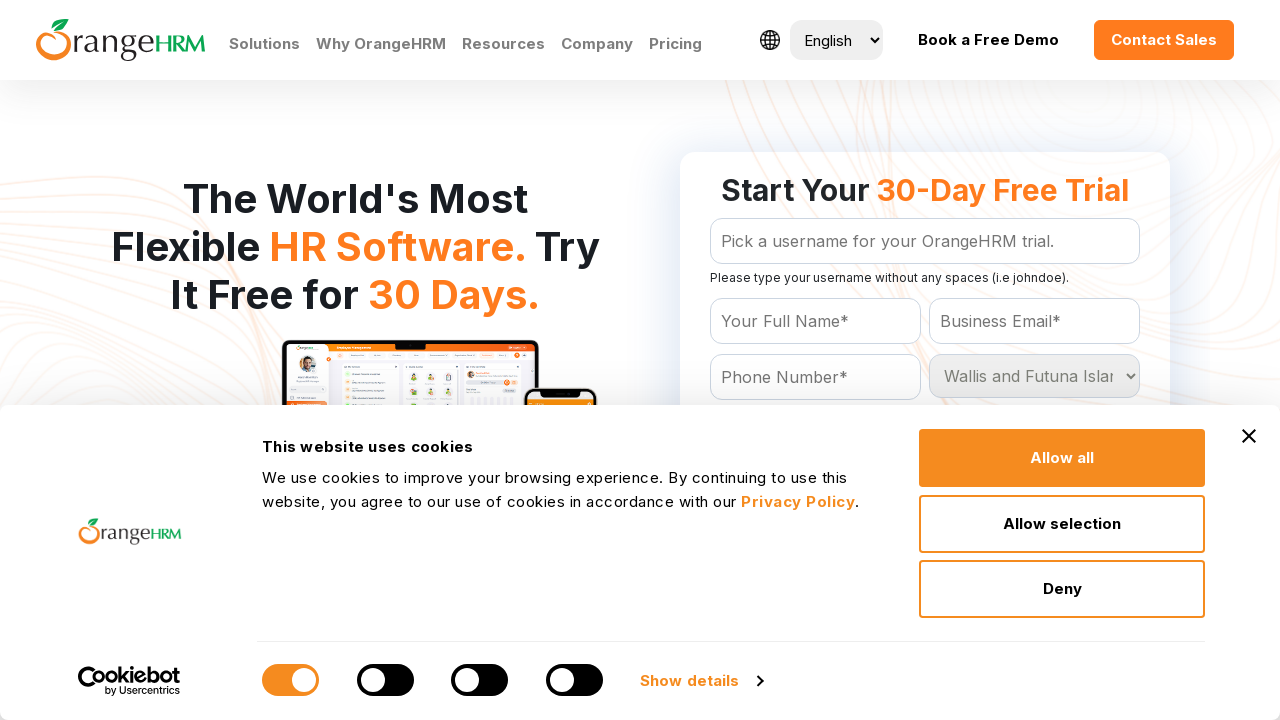

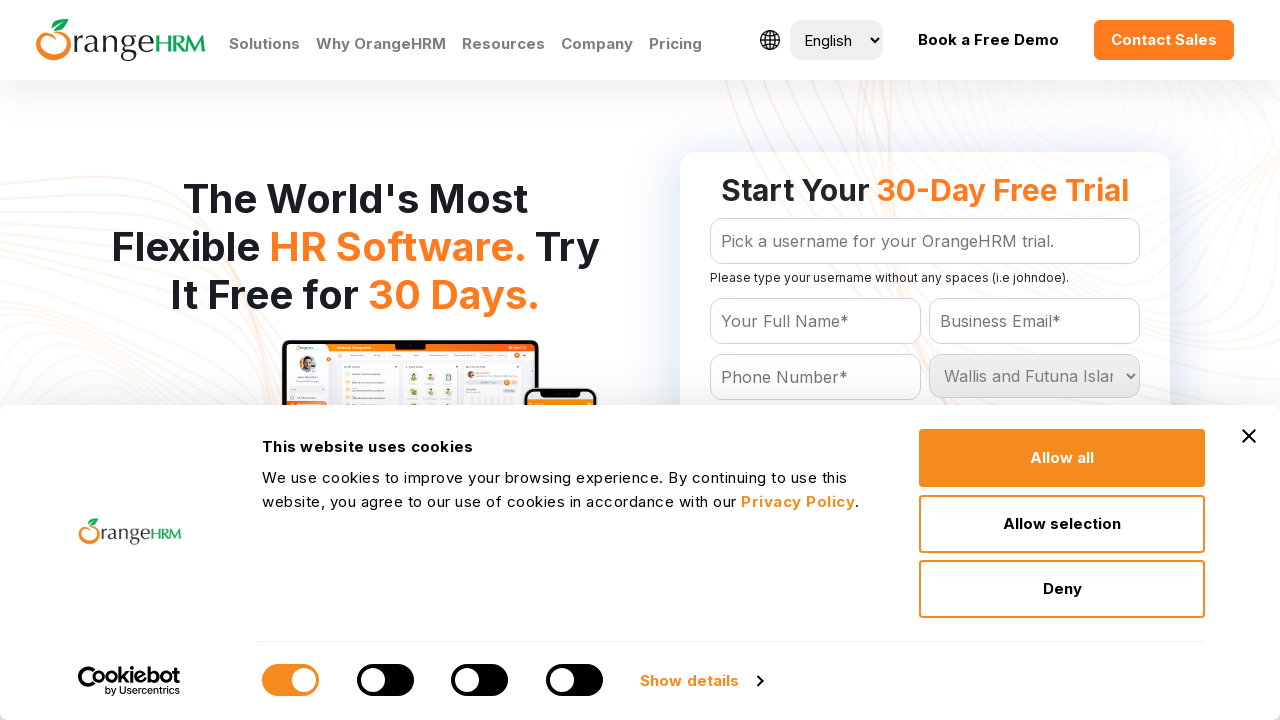